Navigates to the W3Schools HTML tables tutorial page and verifies the presence of a sample HTML table with rows and columns, demonstrating web table element interaction.

Starting URL: https://www.w3schools.com/html/html_tables.asp

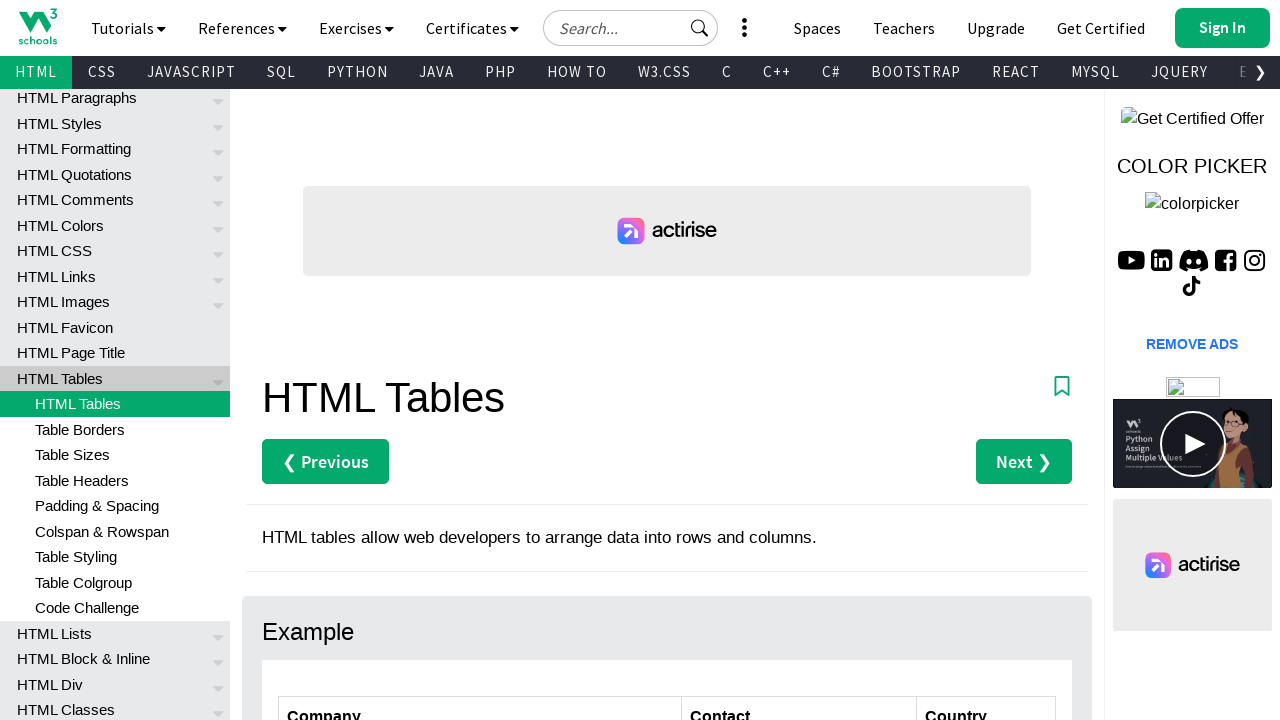

Navigated to W3Schools HTML tables tutorial page
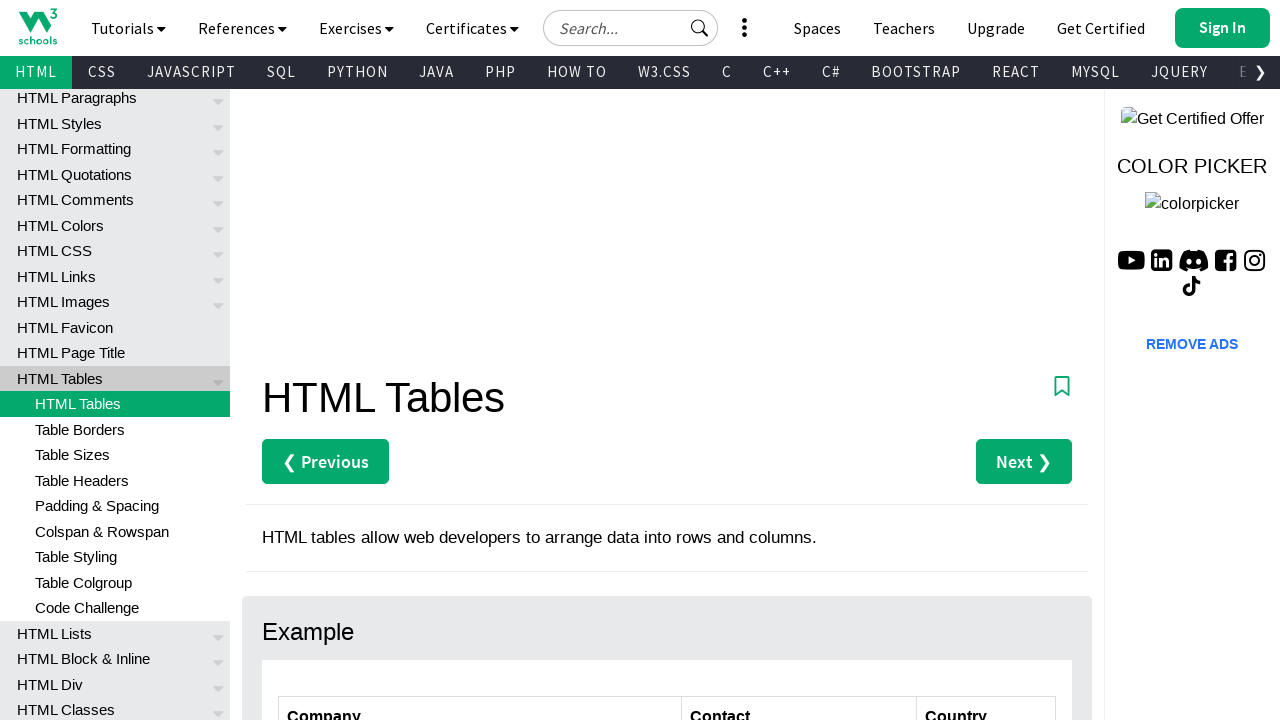

Waited for customers table to be present
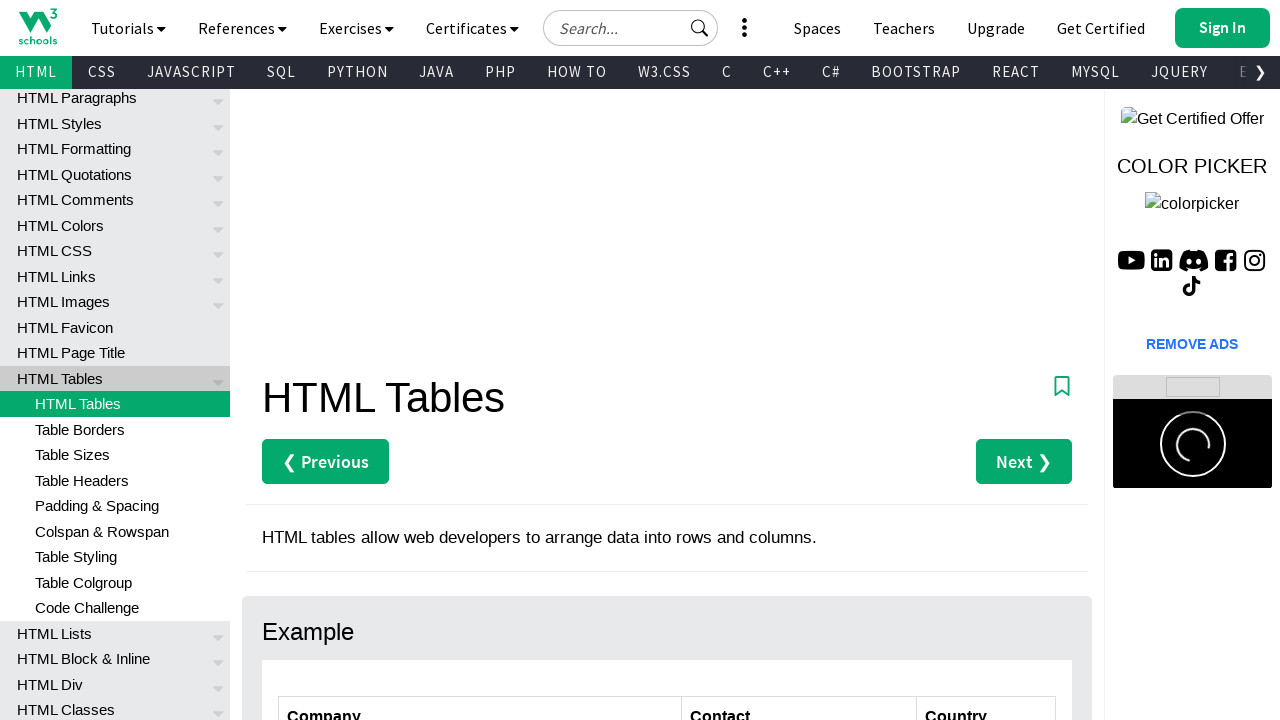

Verified table rows are present
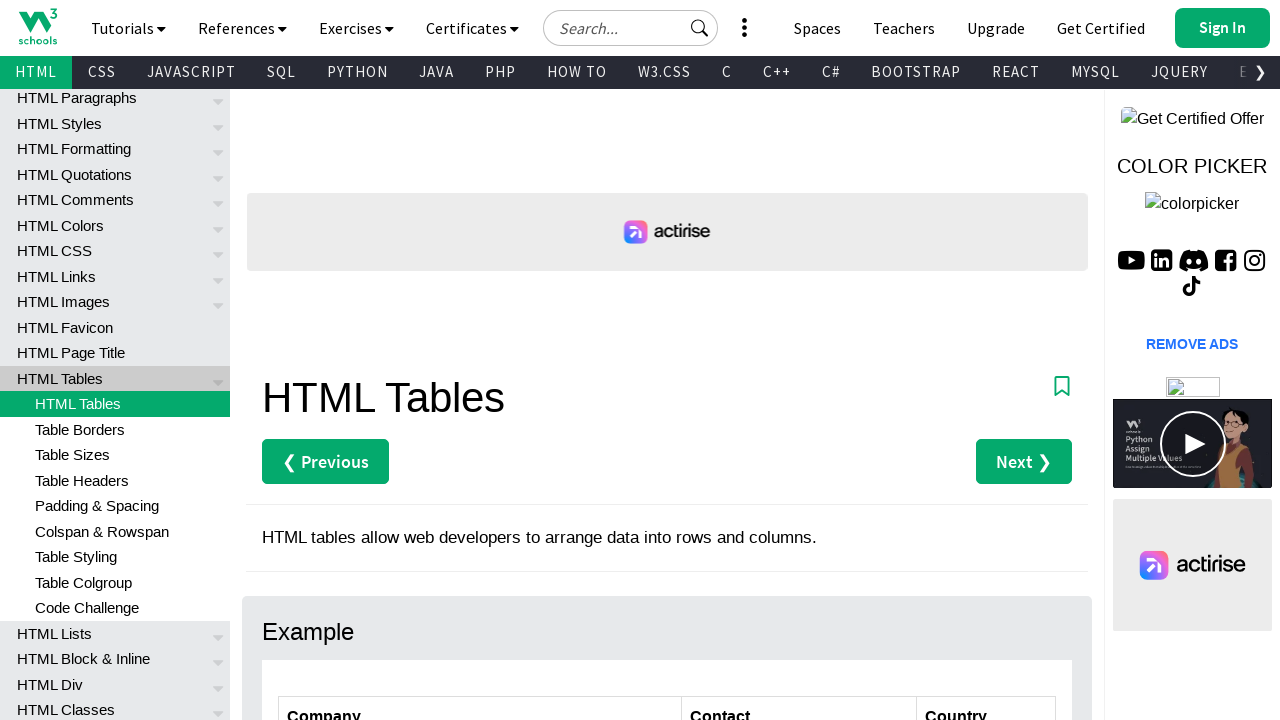

Verified table header columns are present
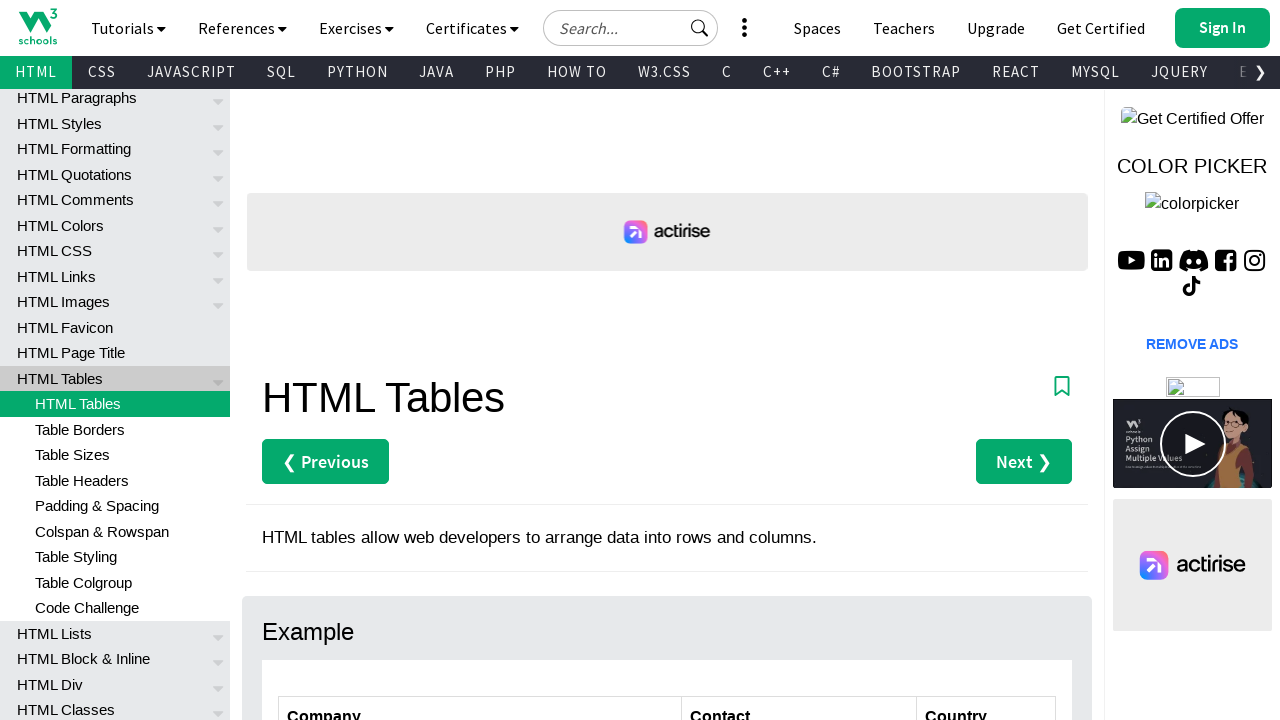

Verified row 4 data is accessible in the customers table
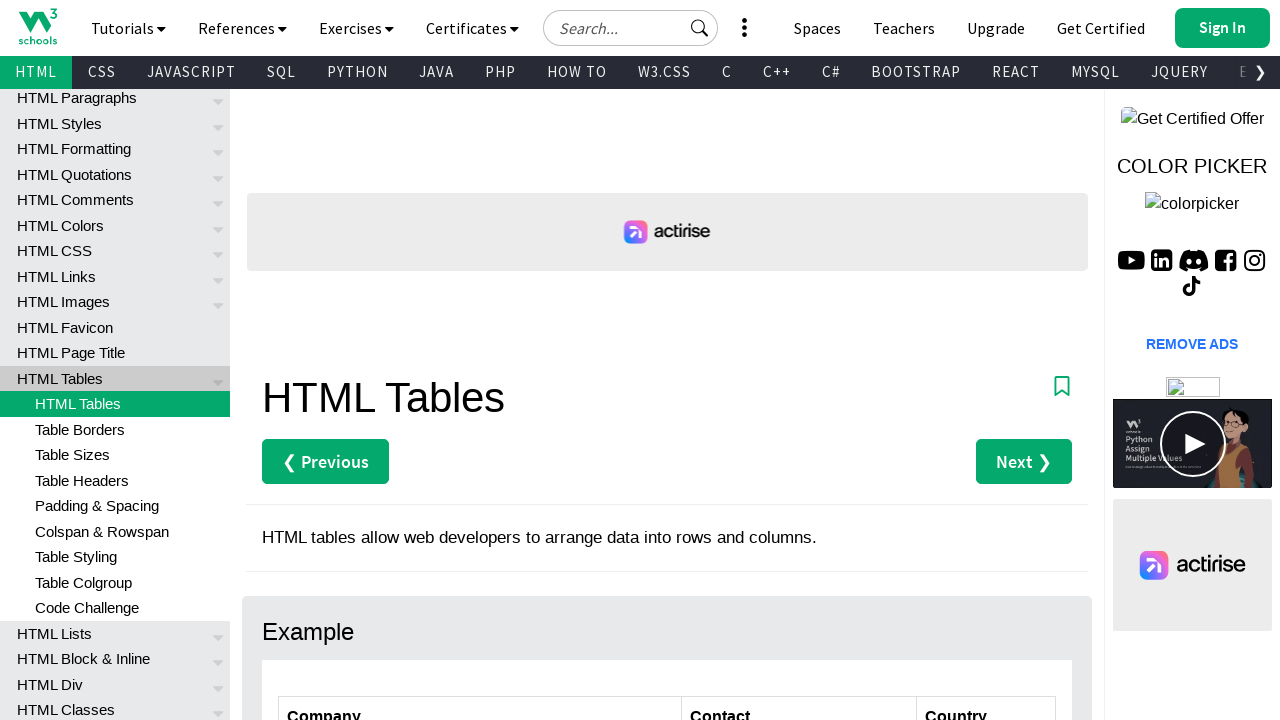

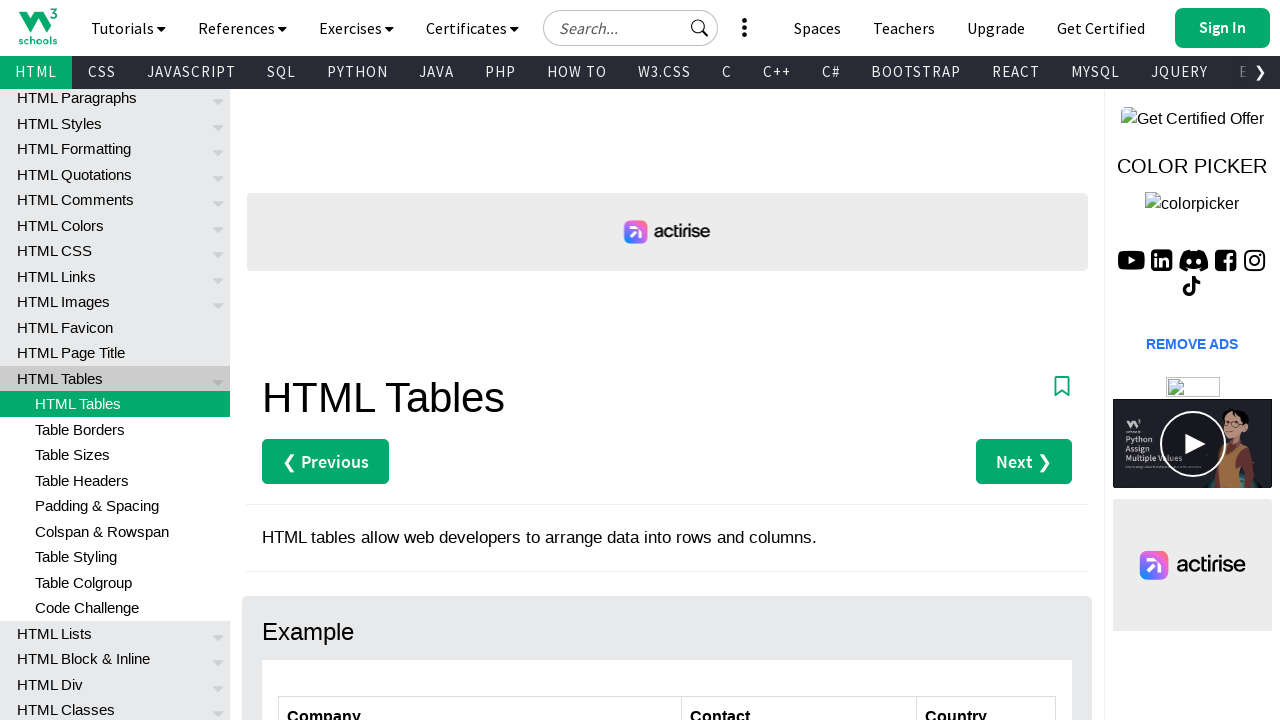